Tests dynamic content loading by clicking a start button and waiting for a "Hello World!" message to appear

Starting URL: https://the-internet.herokuapp.com/dynamic_loading/1

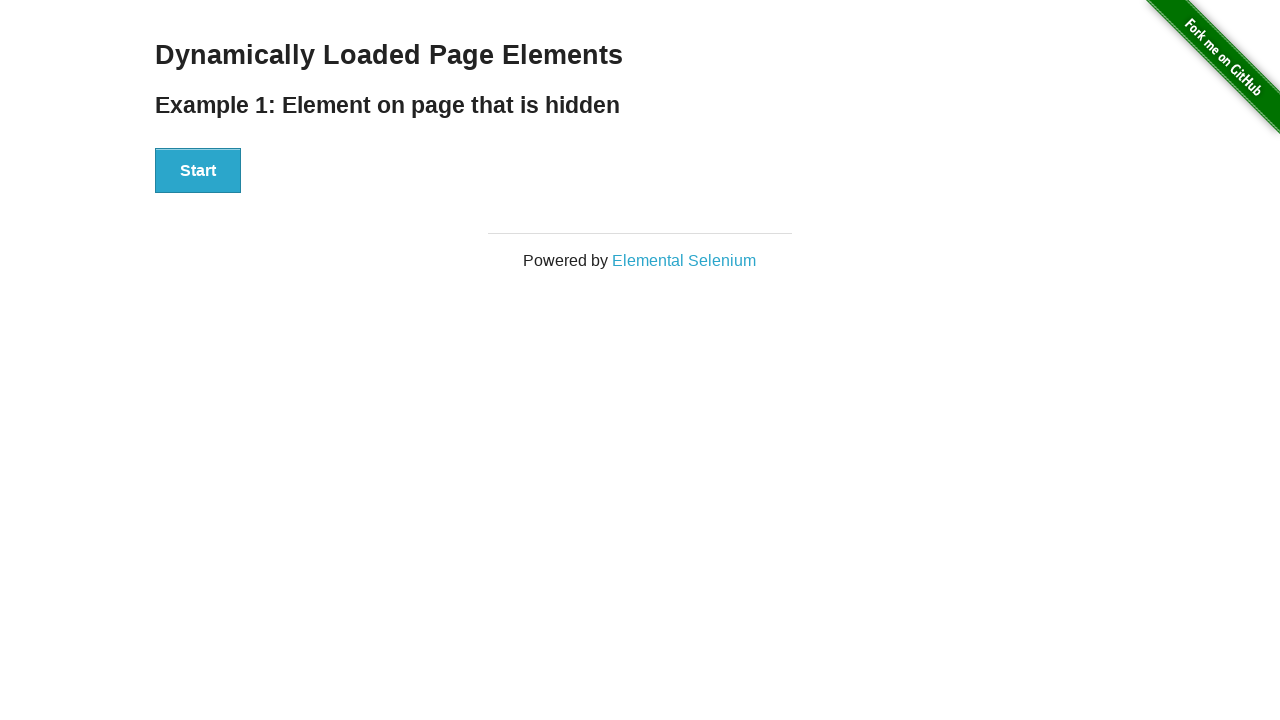

Clicked start button to trigger dynamic content loading at (198, 171) on xpath=//div[@id='start']/button
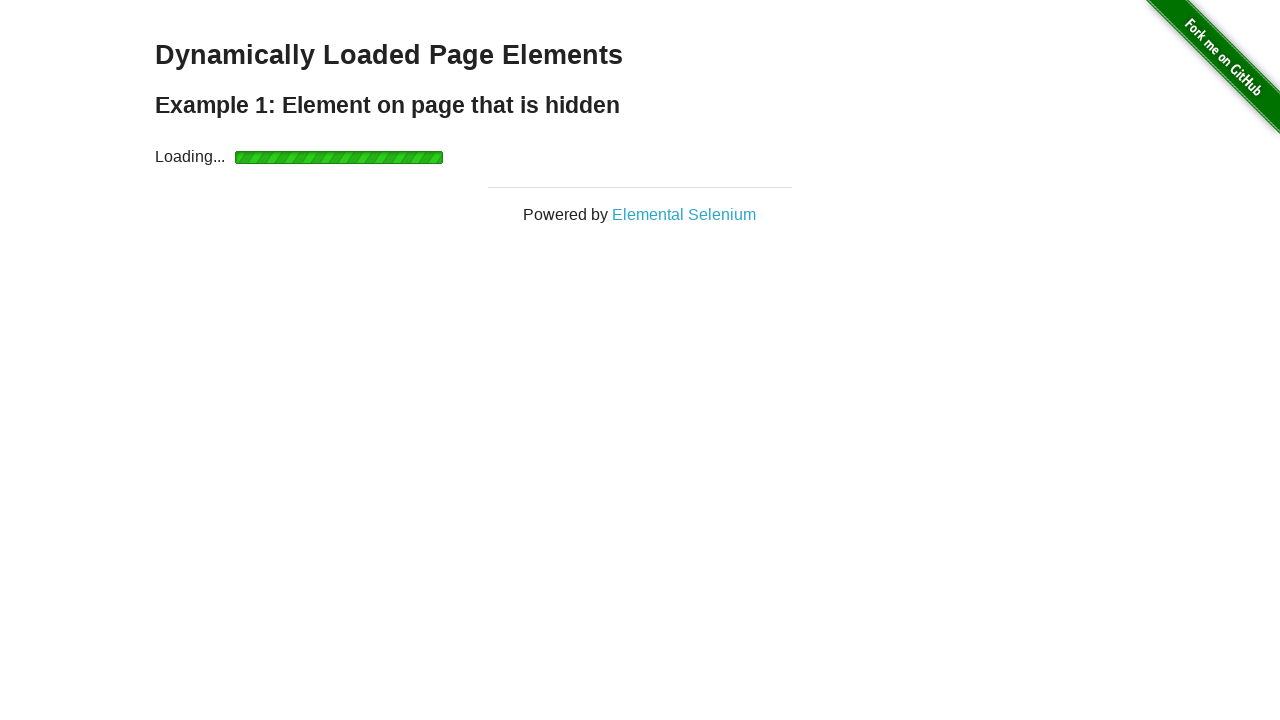

Waited for 'Hello World!' message to appear
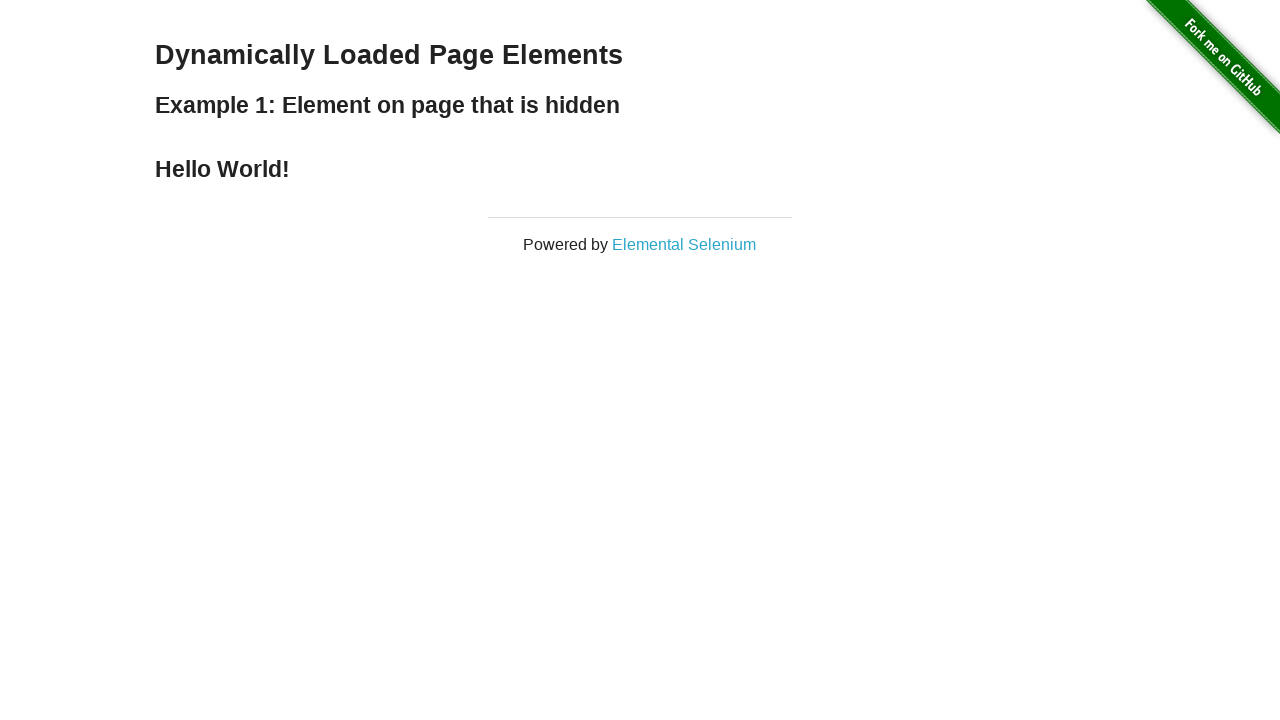

Located the result element containing the message
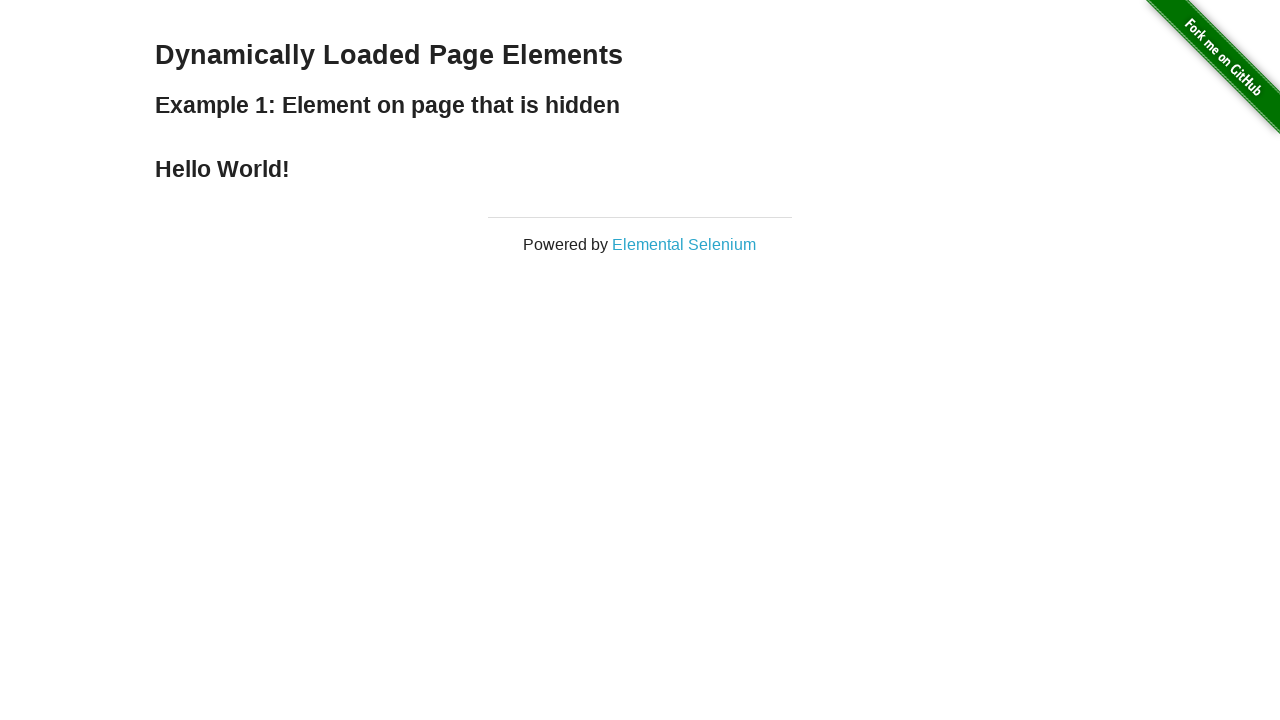

Verified that the message text is 'Hello World!'
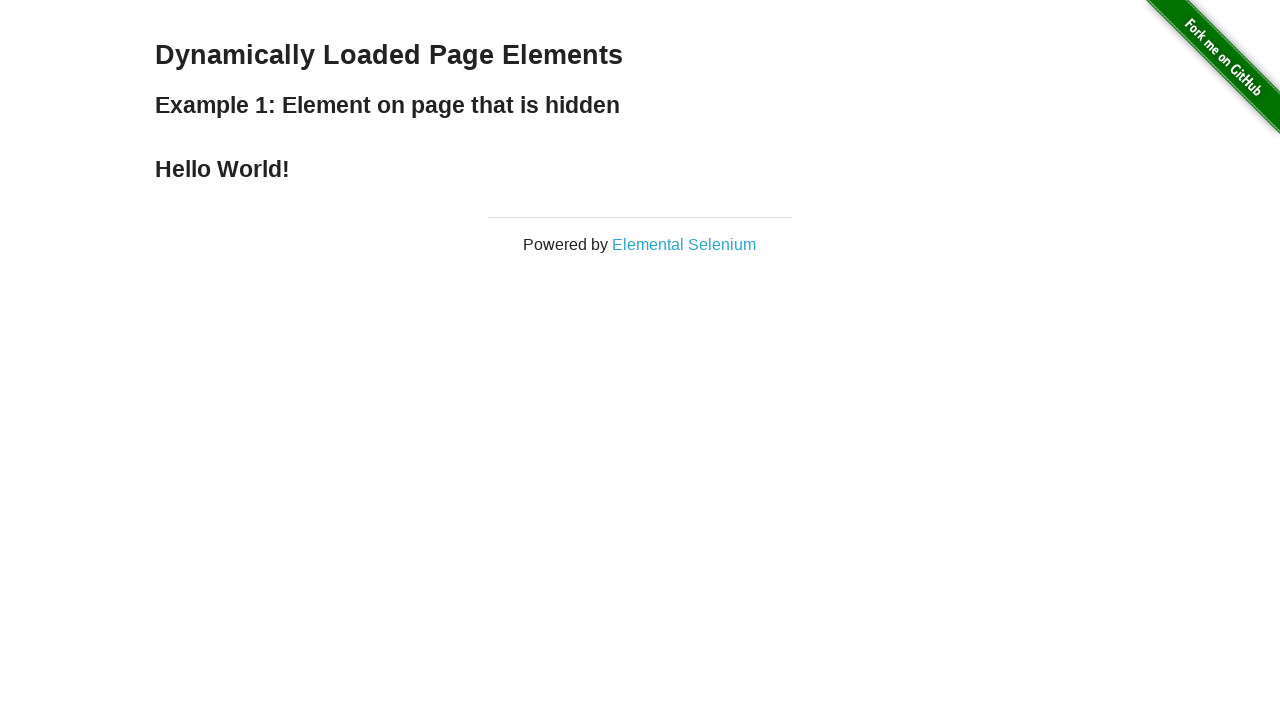

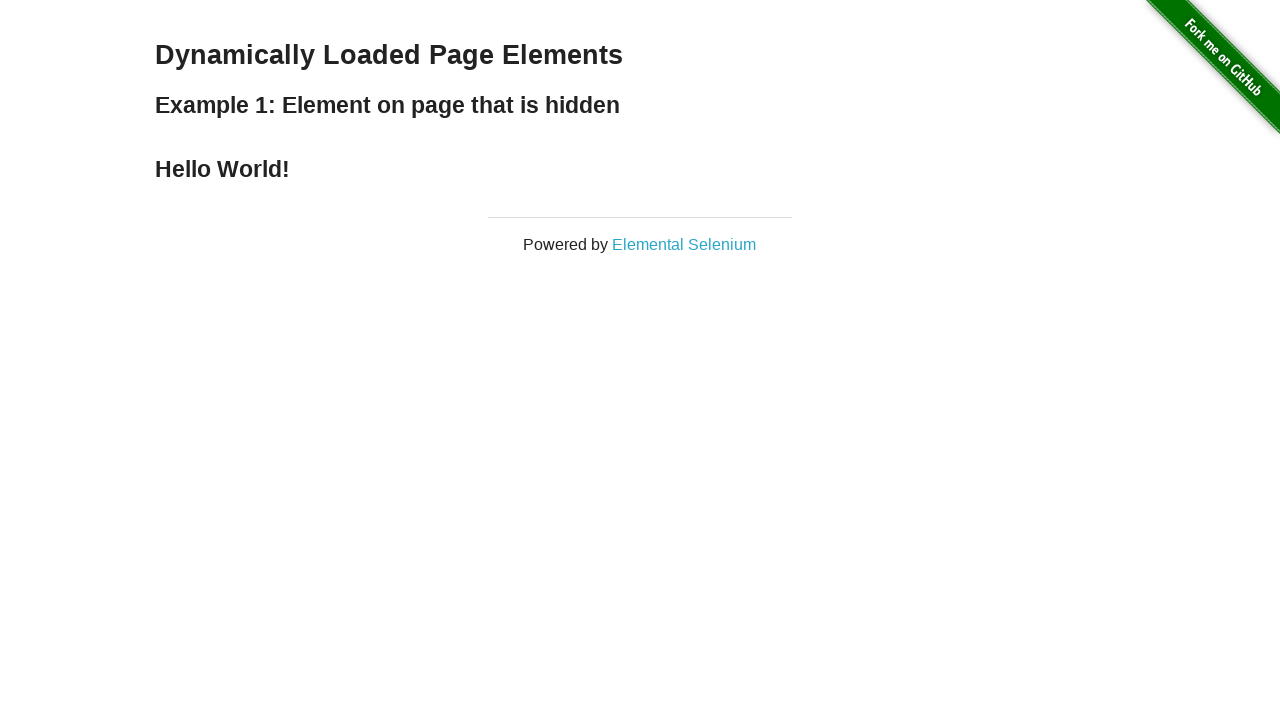